Tests JavaScript alert handling by triggering and interacting with three different types of alerts: basic alert, confirm dialog, and prompt dialog

Starting URL: https://syntaxprojects.com/javascript-alert-box-demo.php

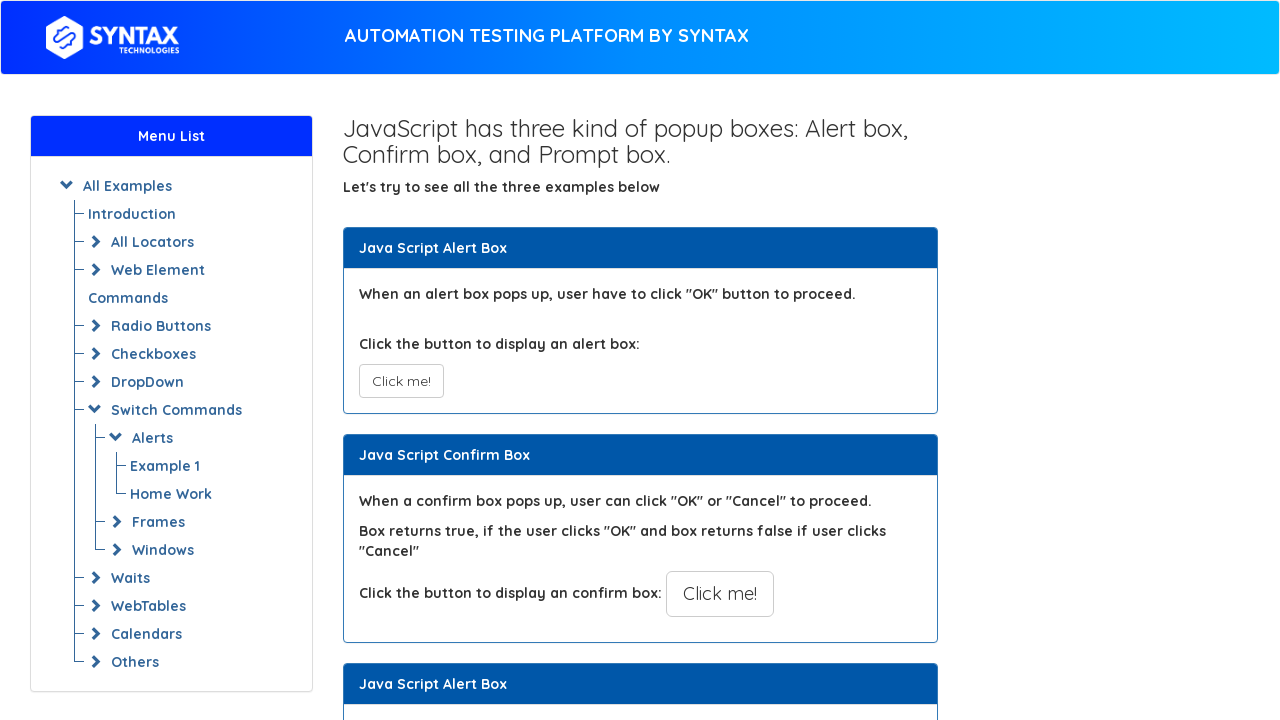

Clicked button to trigger basic alert at (401, 381) on xpath=//button[@onclick='myAlertFunction()']
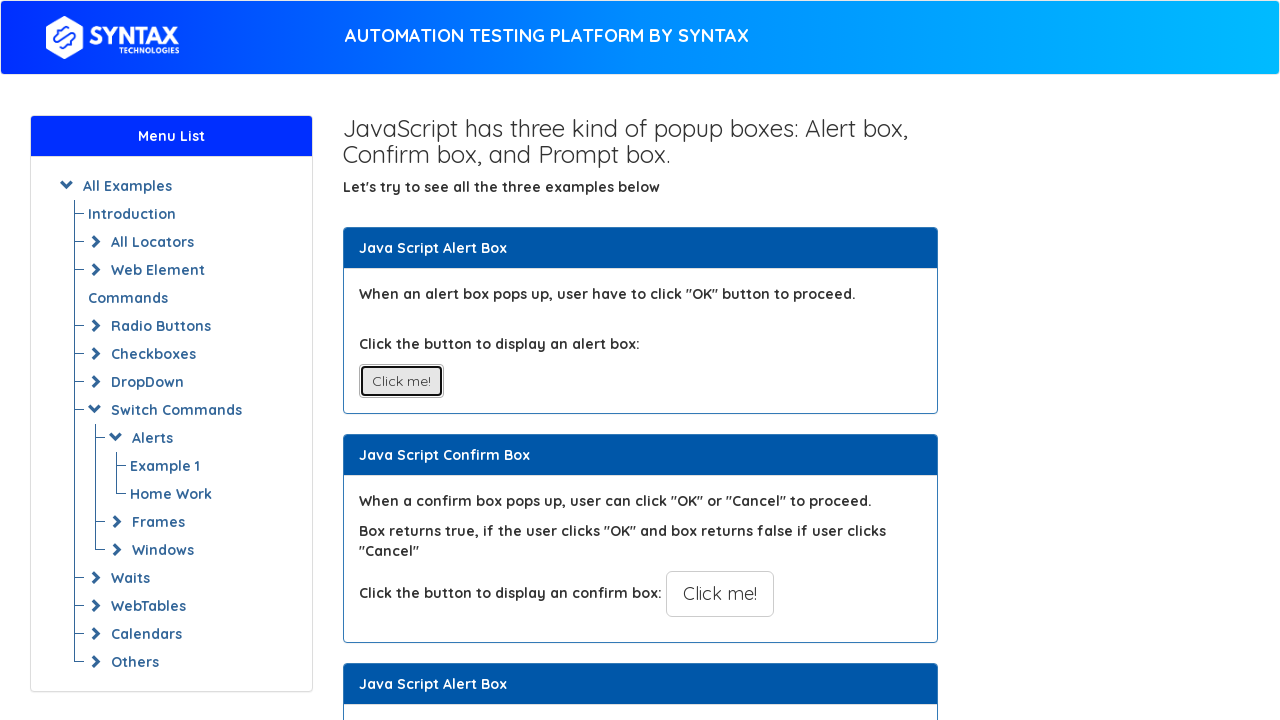

Set up dialog handler to accept basic alert
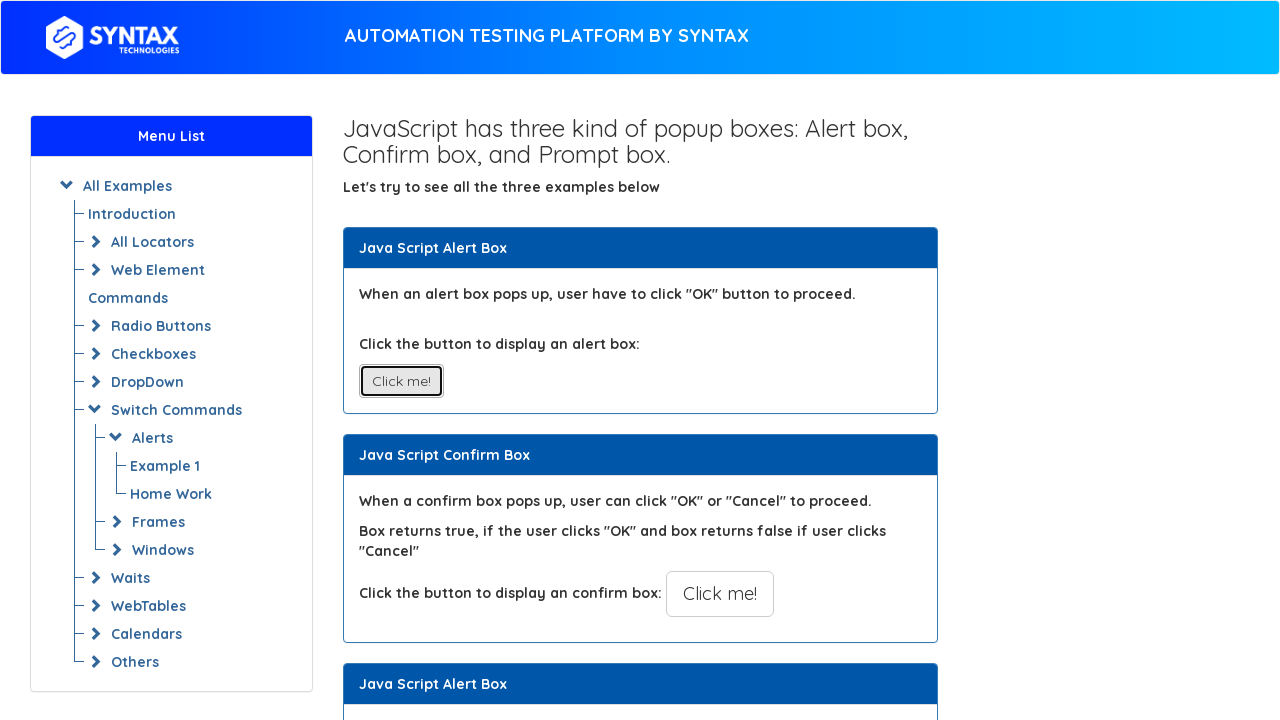

Clicked button to trigger confirm dialog at (720, 594) on xpath=//button[@onclick='myConfirmFunction()']
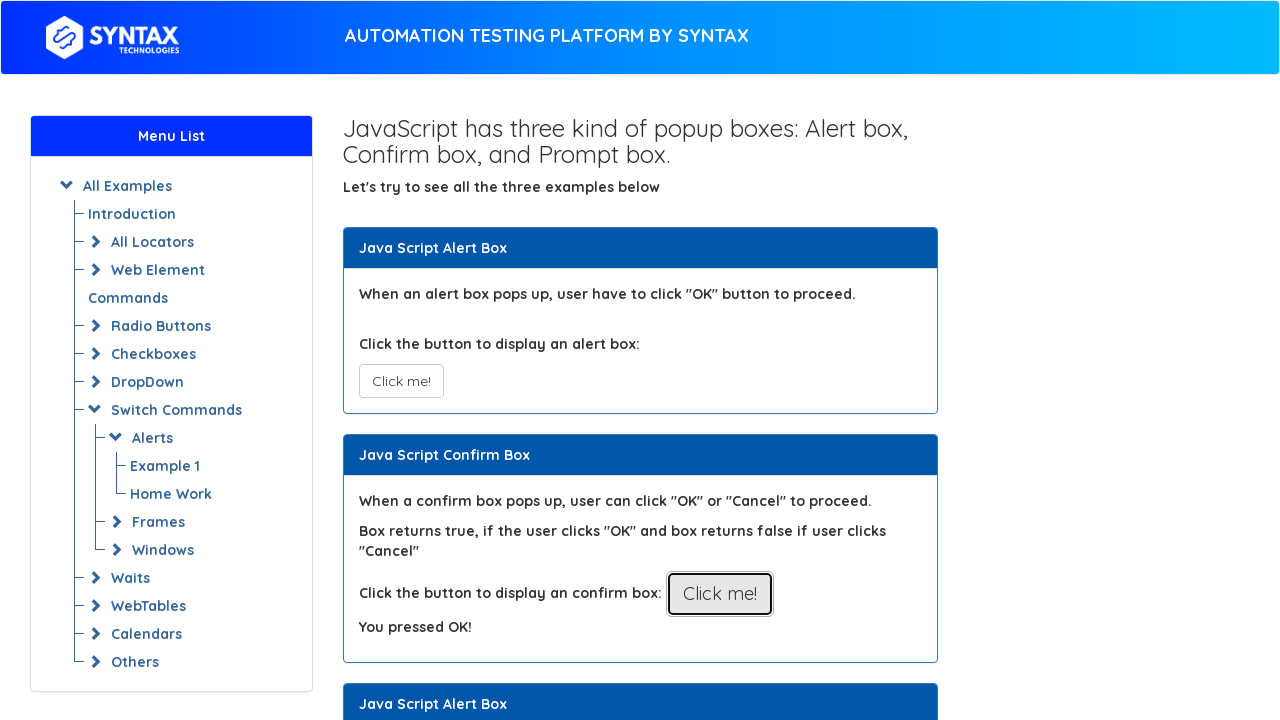

Set up dialog handler to dismiss confirm dialog
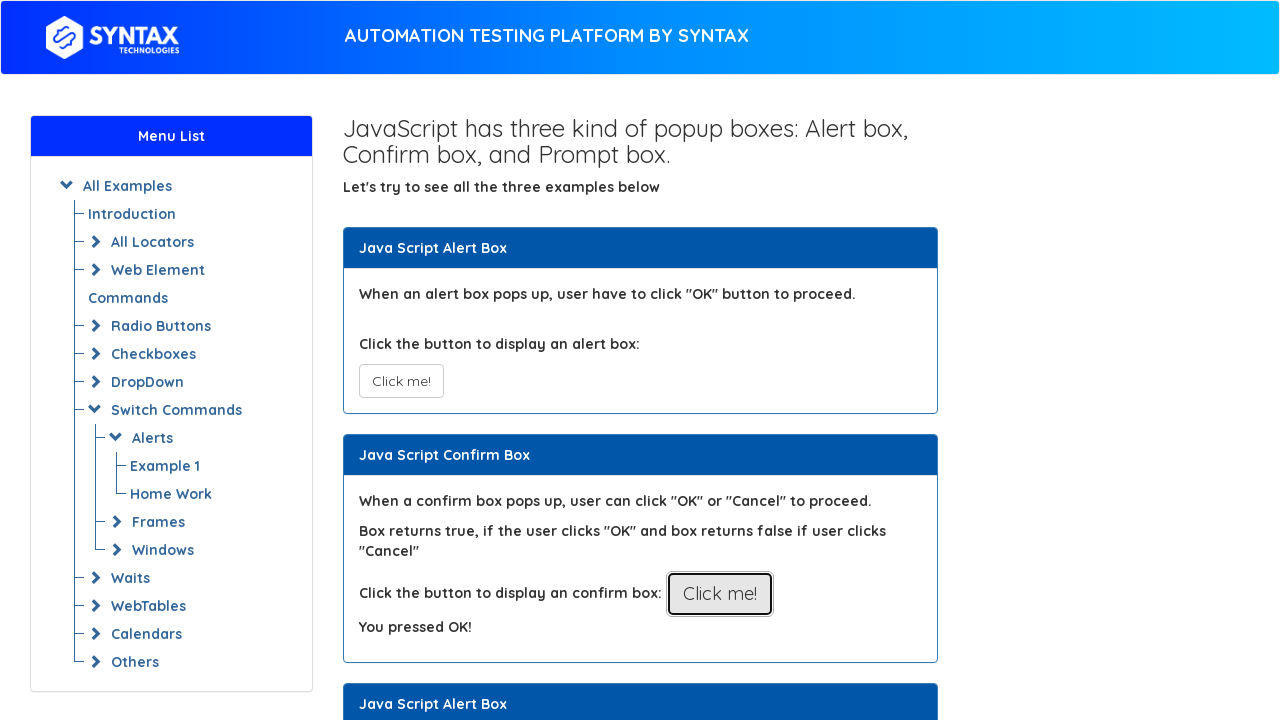

Clicked button to trigger prompt dialog at (714, 360) on xpath=//button[@onclick='myPromptFunction()']
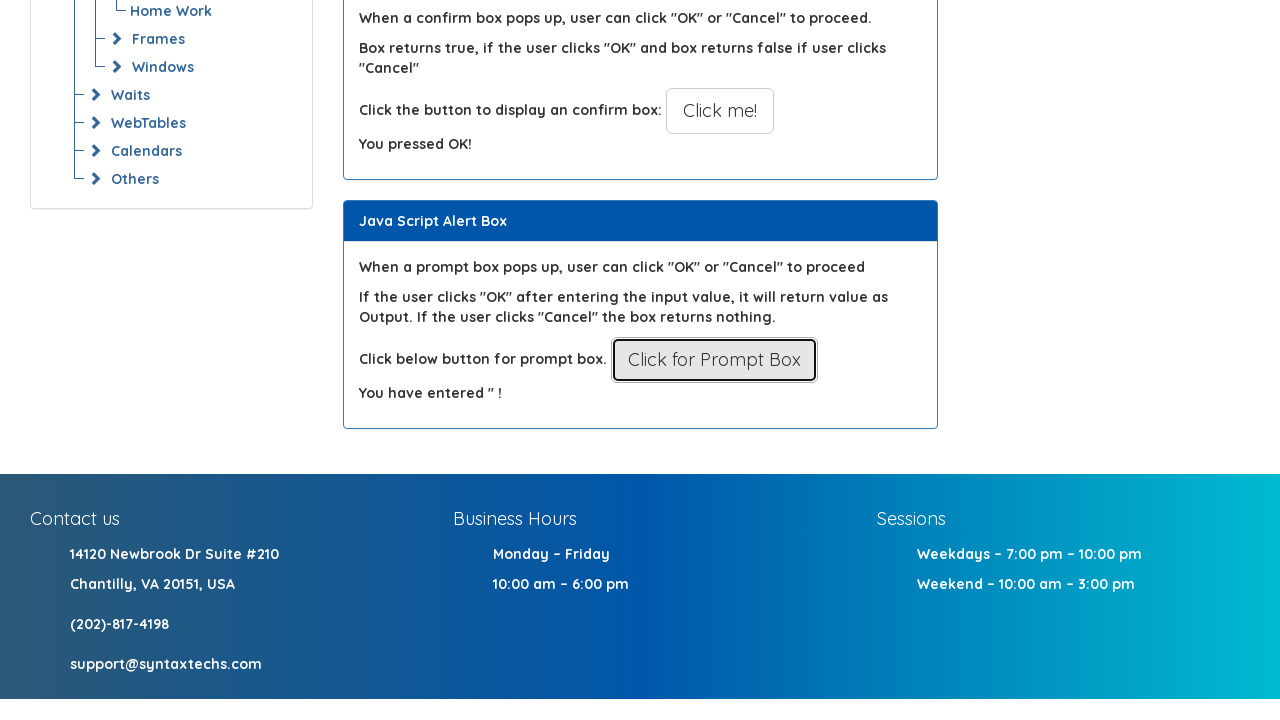

Set up dialog handler to accept prompt dialog with text 'Germeen'
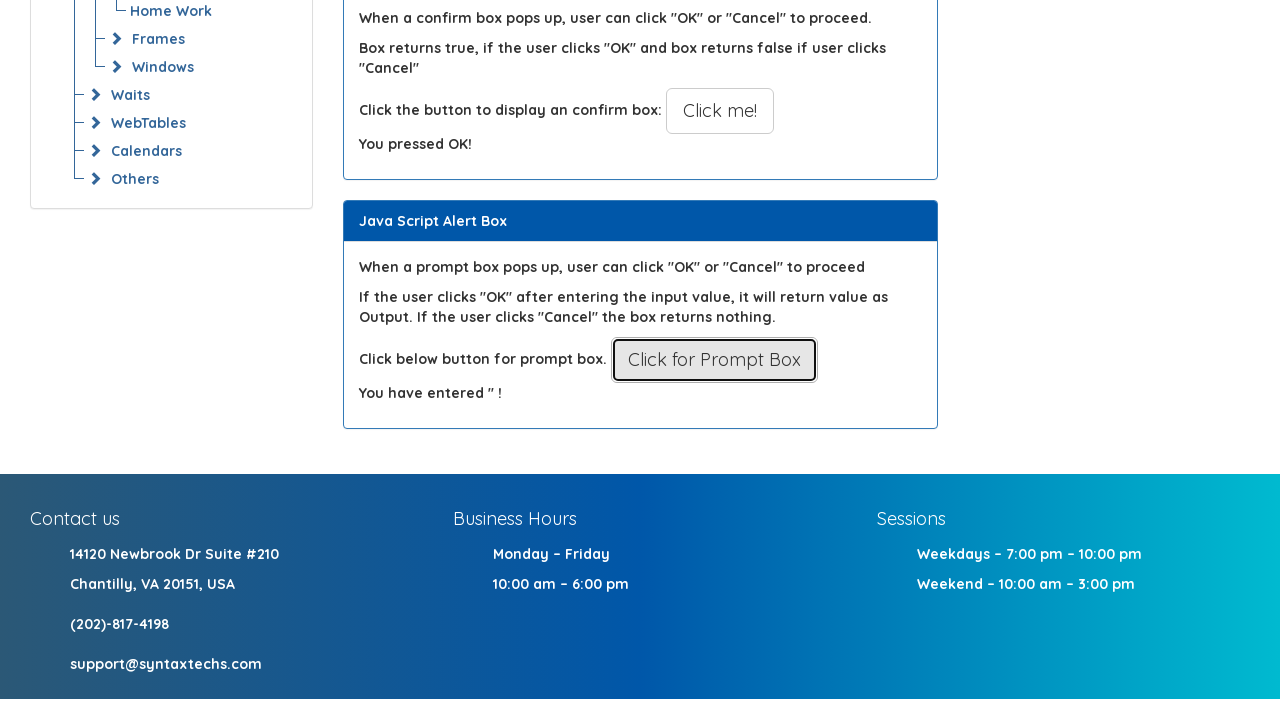

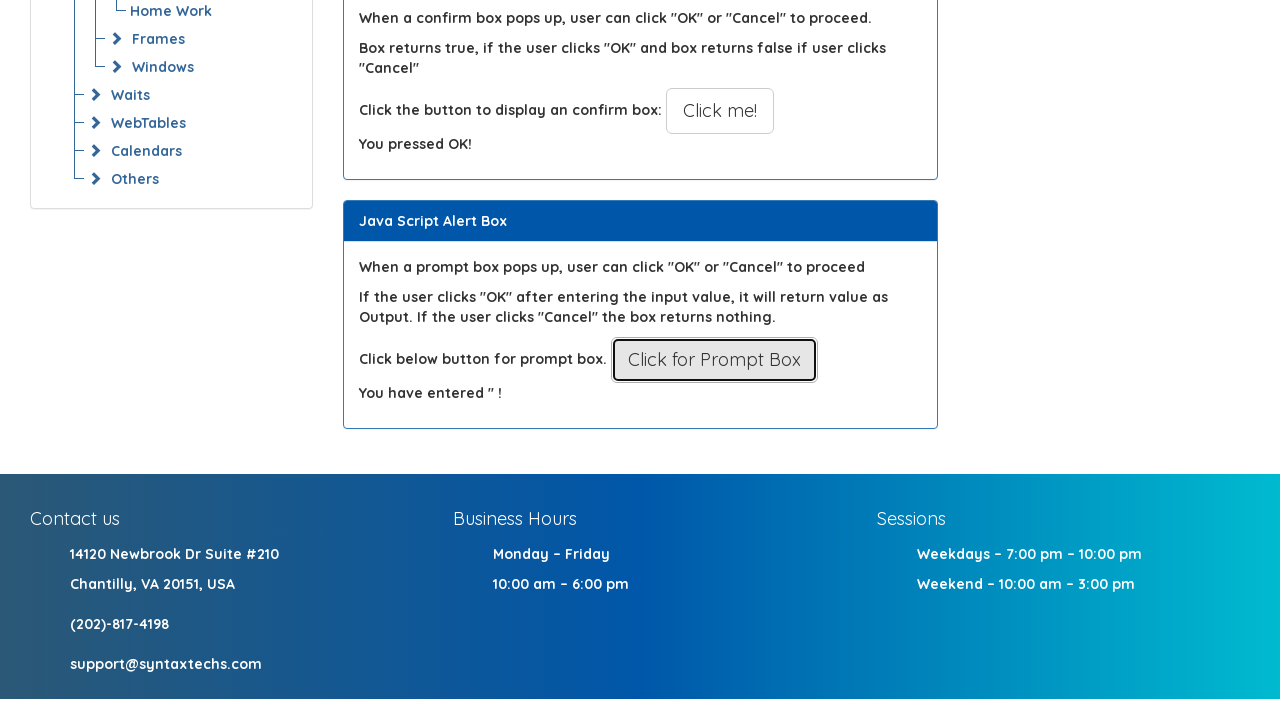